Tests that the Components dropdown menu contains exactly 14 link elements

Starting URL: https://formy-project.herokuapp.com/

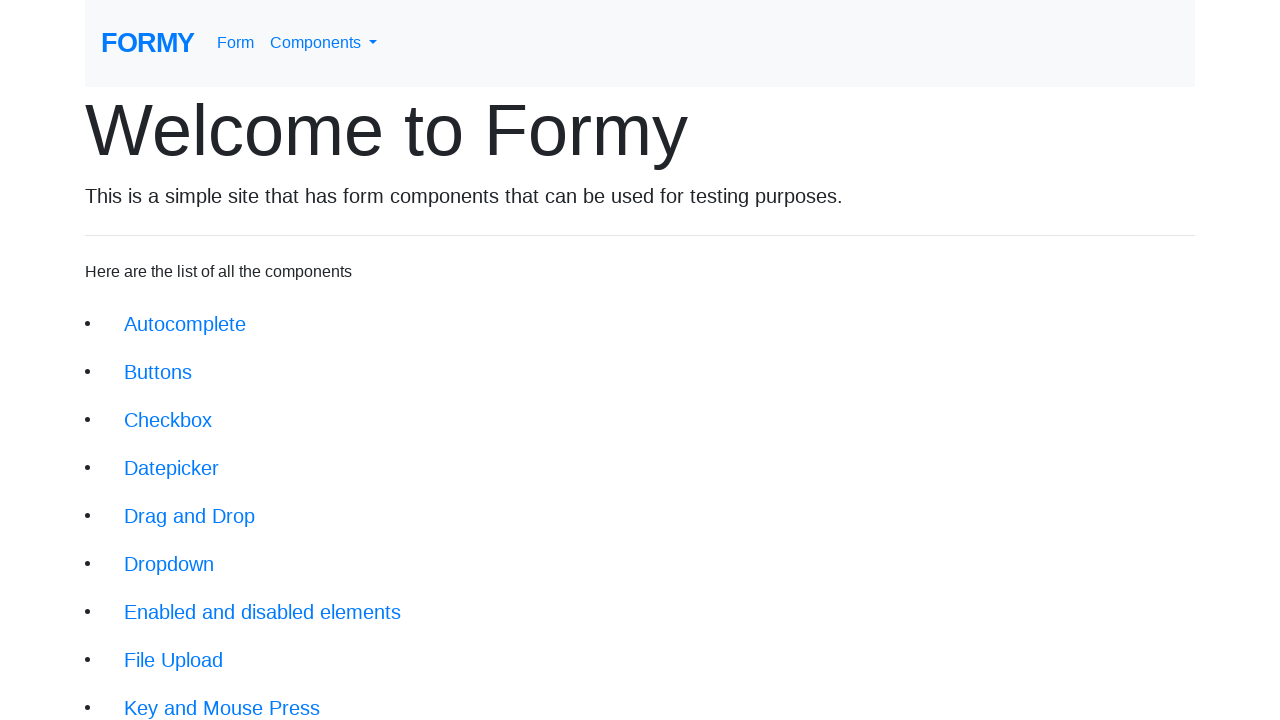

Clicked on Components dropdown menu link at (324, 43) on #navbarDropdownMenuLink
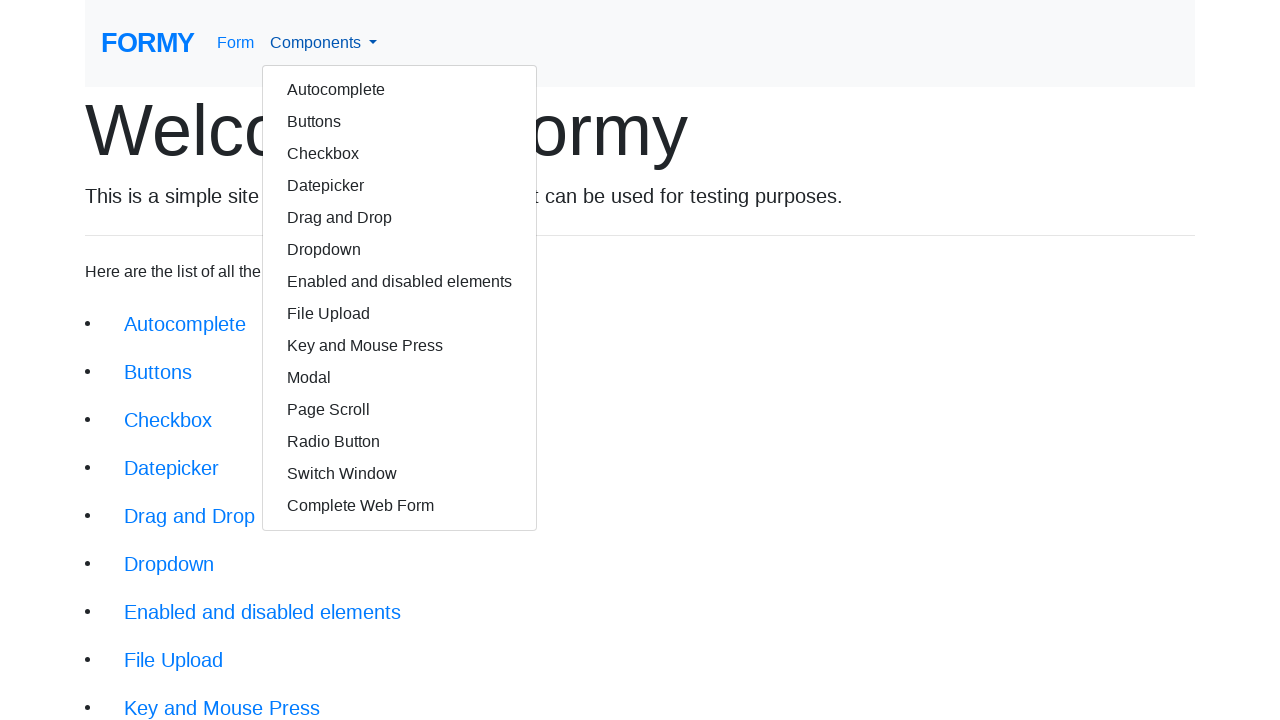

Dropdown menu appeared and is visible
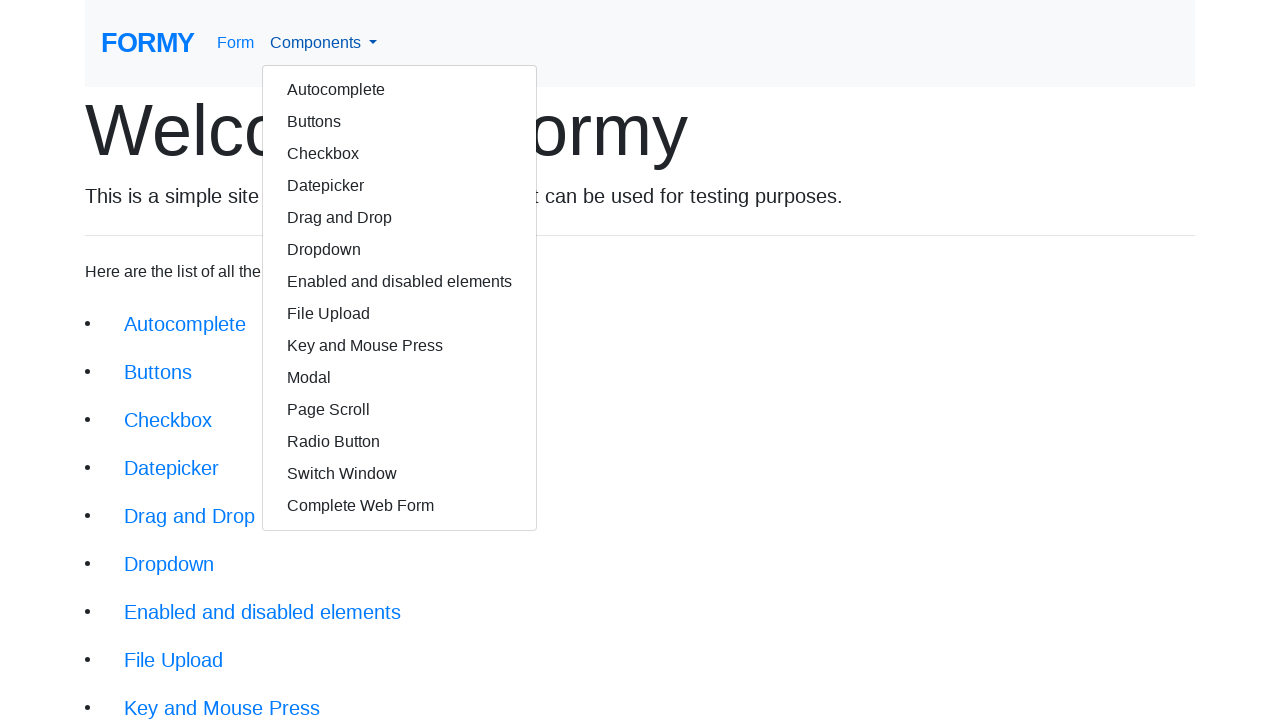

Counted 14 link elements in dropdown menu
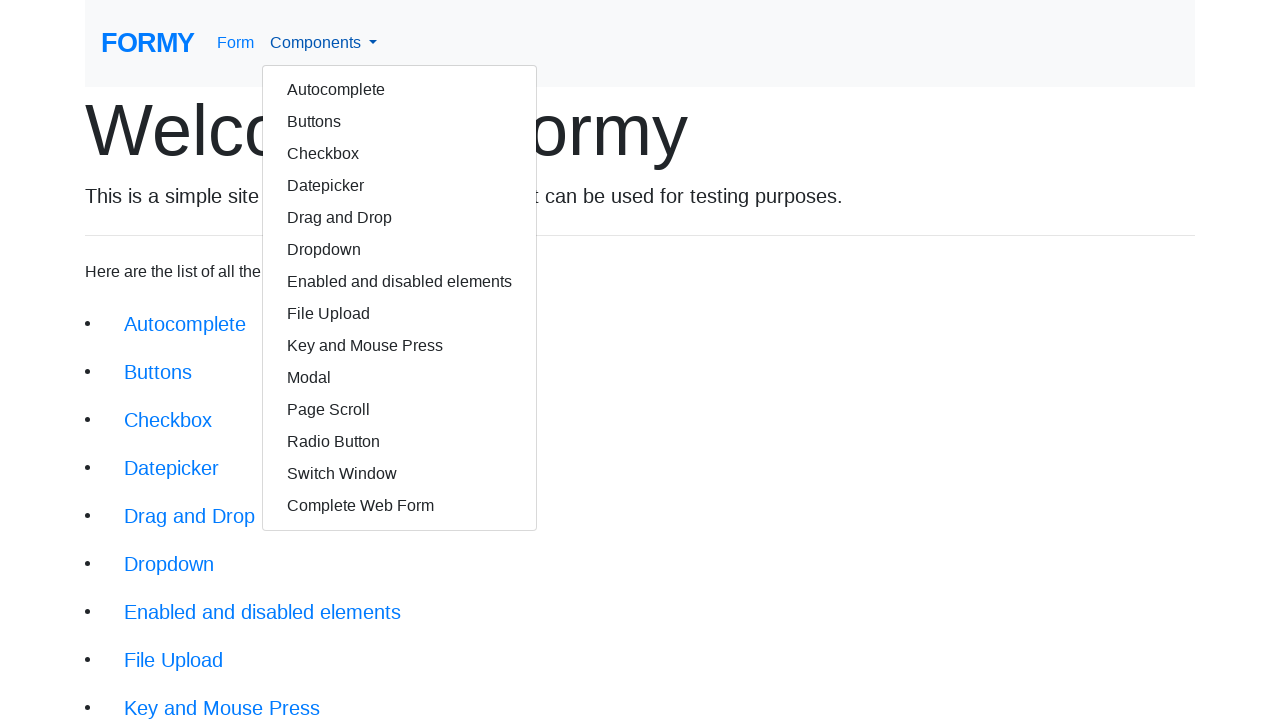

Assertion passed: exactly 14 link elements found in Components dropdown
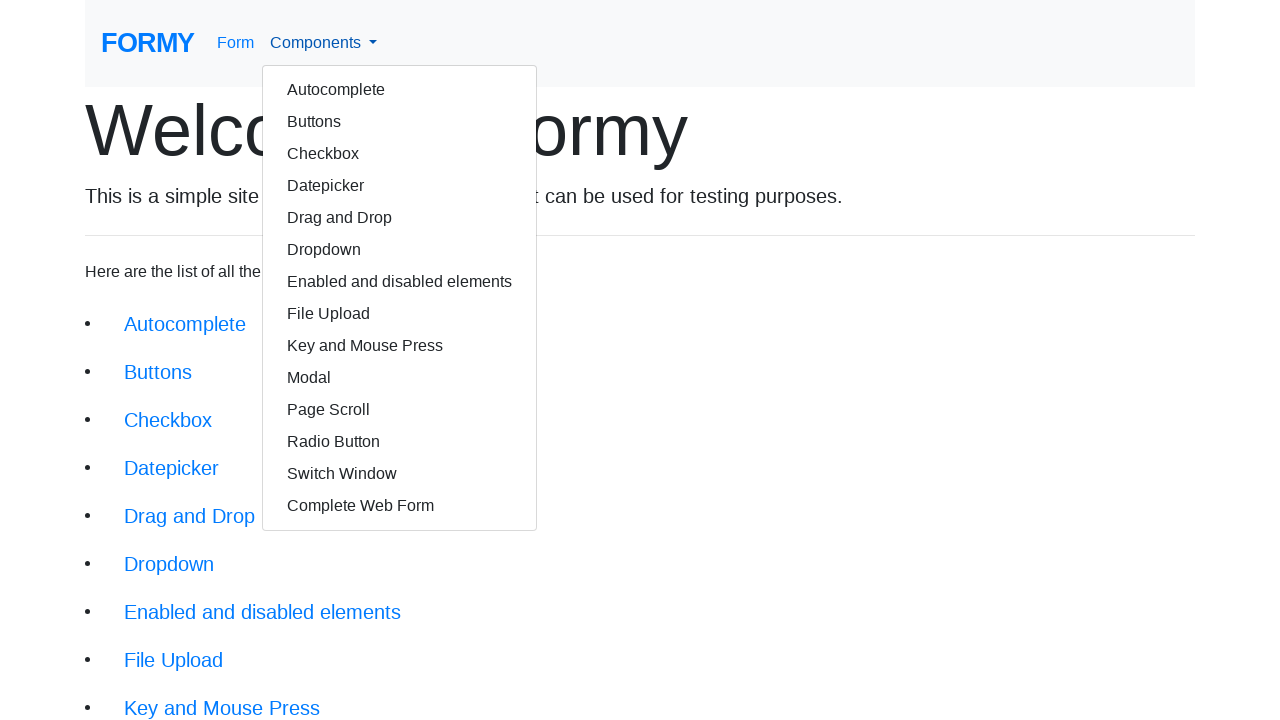

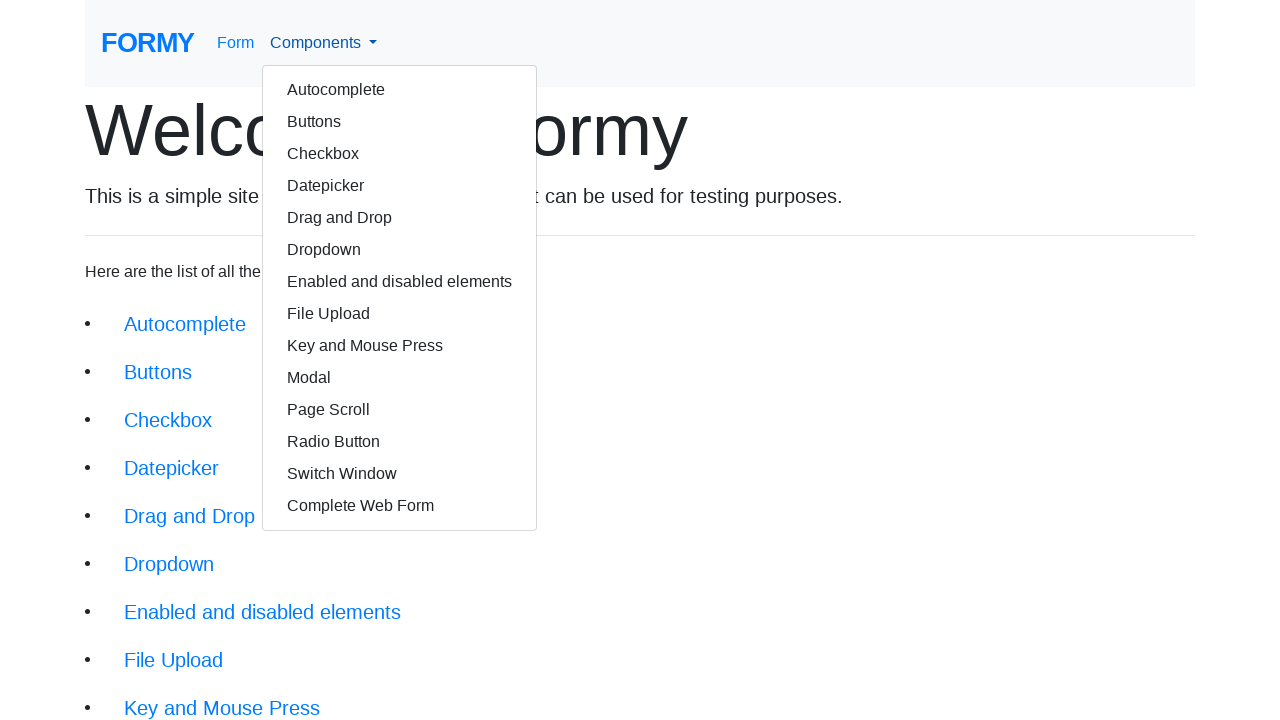